Navigates back to the home page by clicking the Flipkart logo

Starting URL: https://www.flipkart.com/product-page

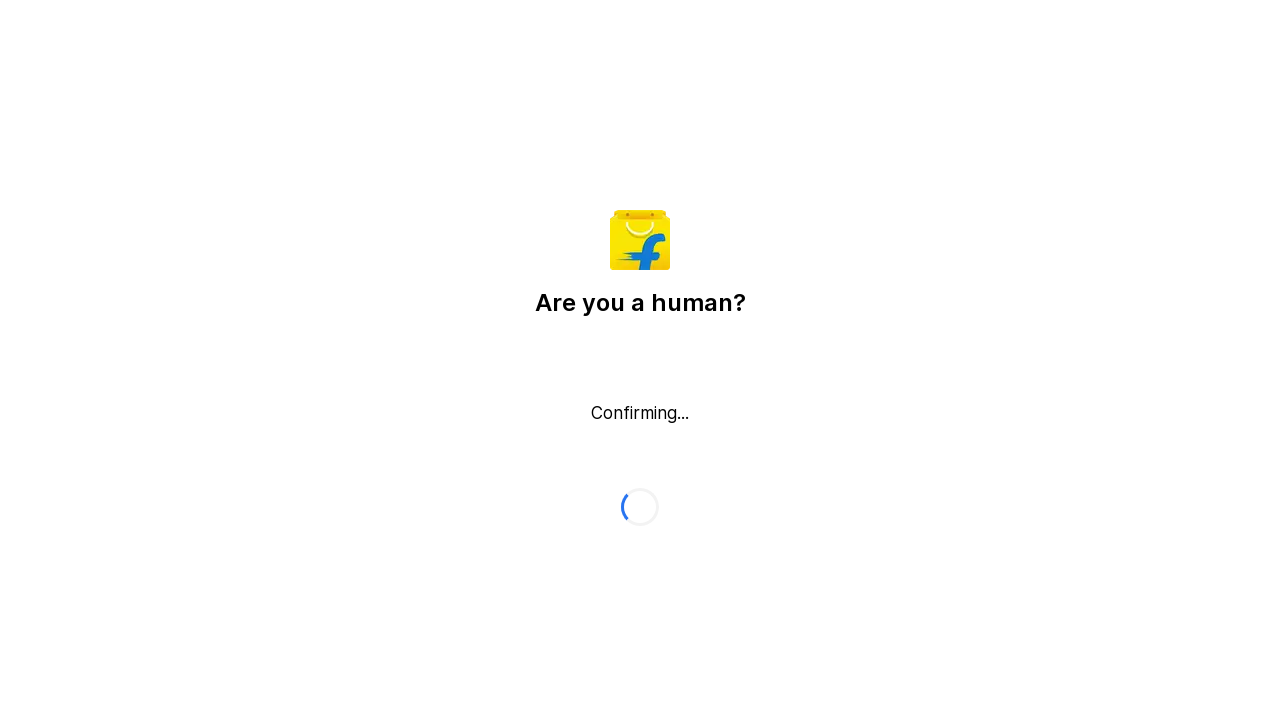

Clicked Flipkart logo to navigate to home page at (640, 240) on img[alt*='Flipkart'], a:has(img[src*='flipkart'])
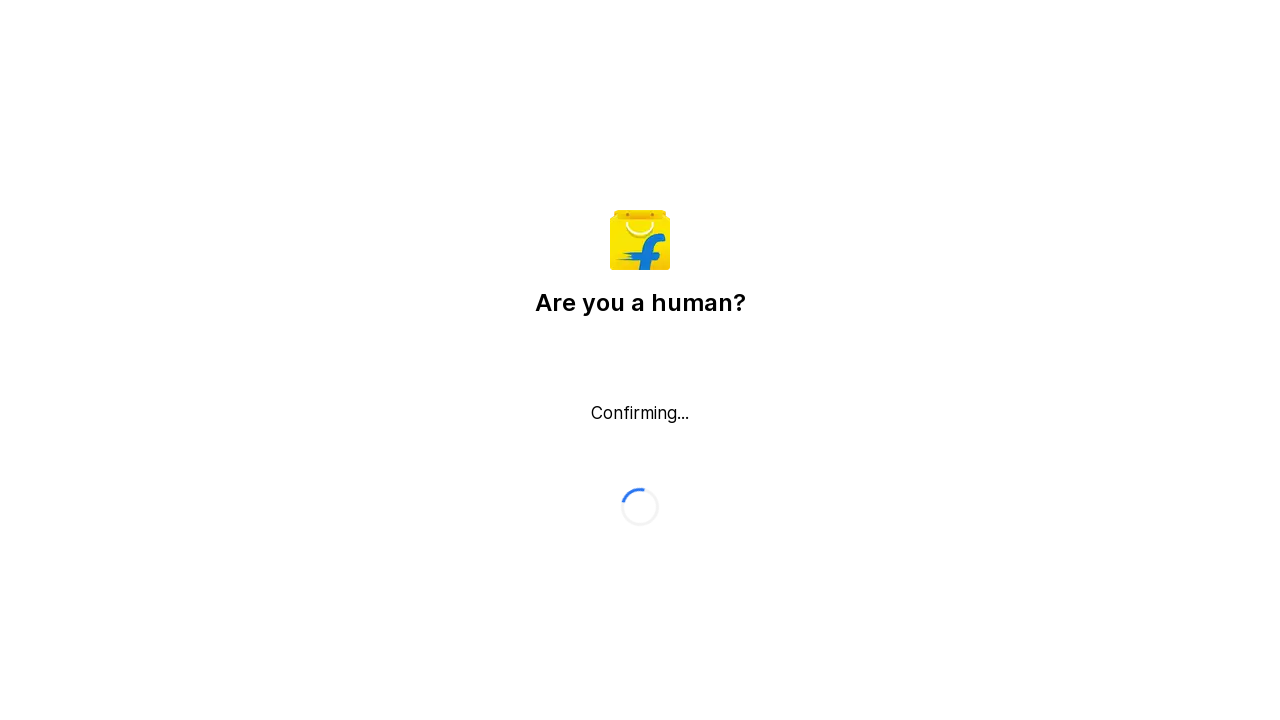

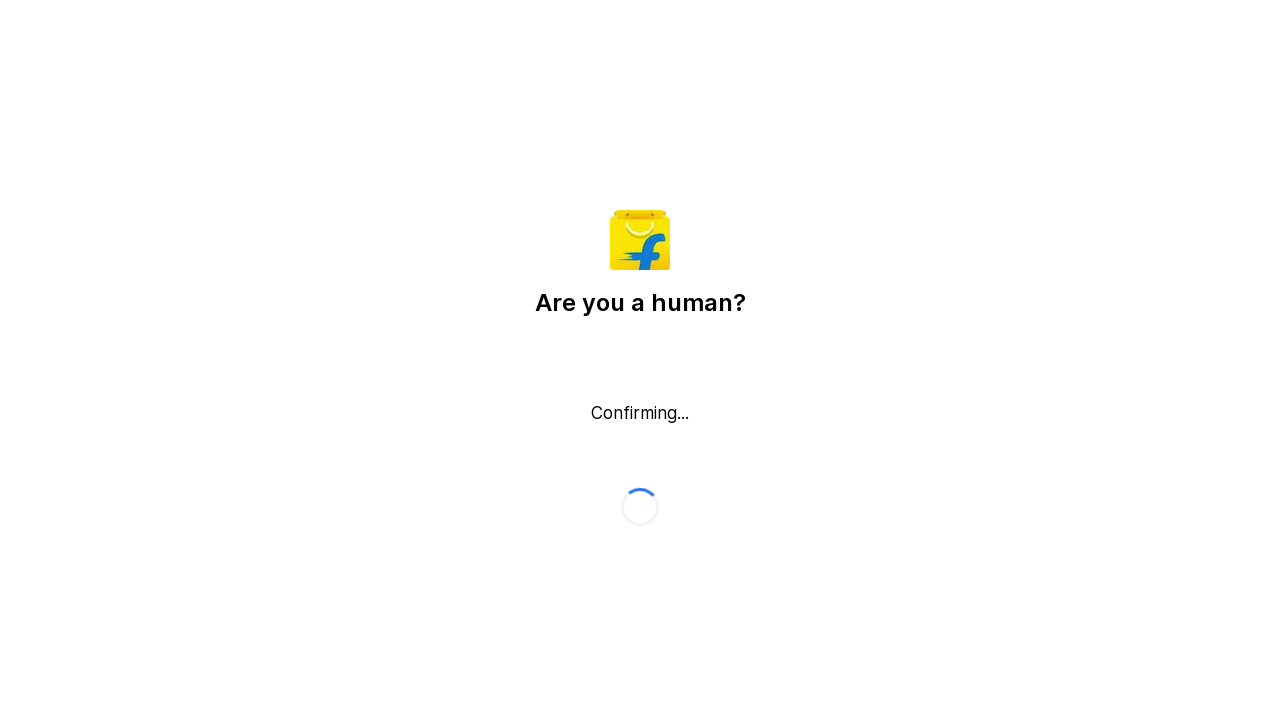